Navigates to a price table page, finds the row with the minimum price, selects it by clicking the checkbox/radio input, clicks the verify button, and checks the status result.

Starting URL: https://vins-udemy.s3.amazonaws.com/java/html/java8-stream-table-price.html

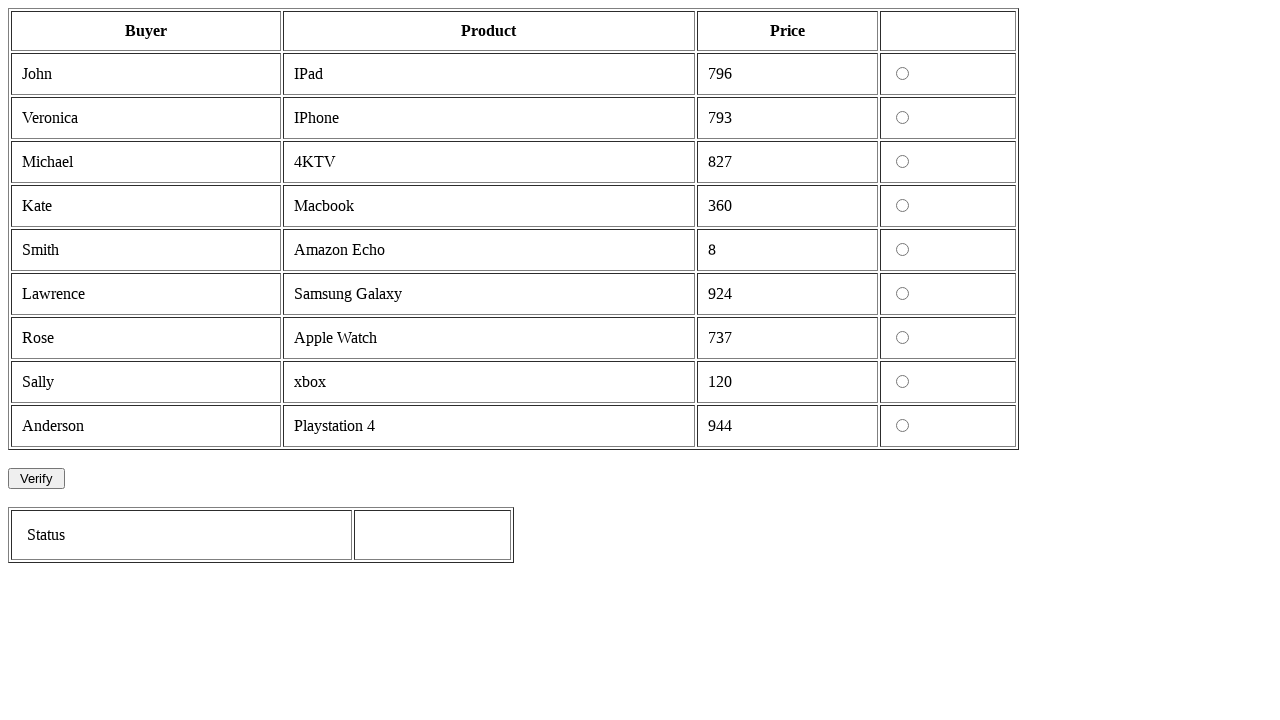

Waited for price table to load
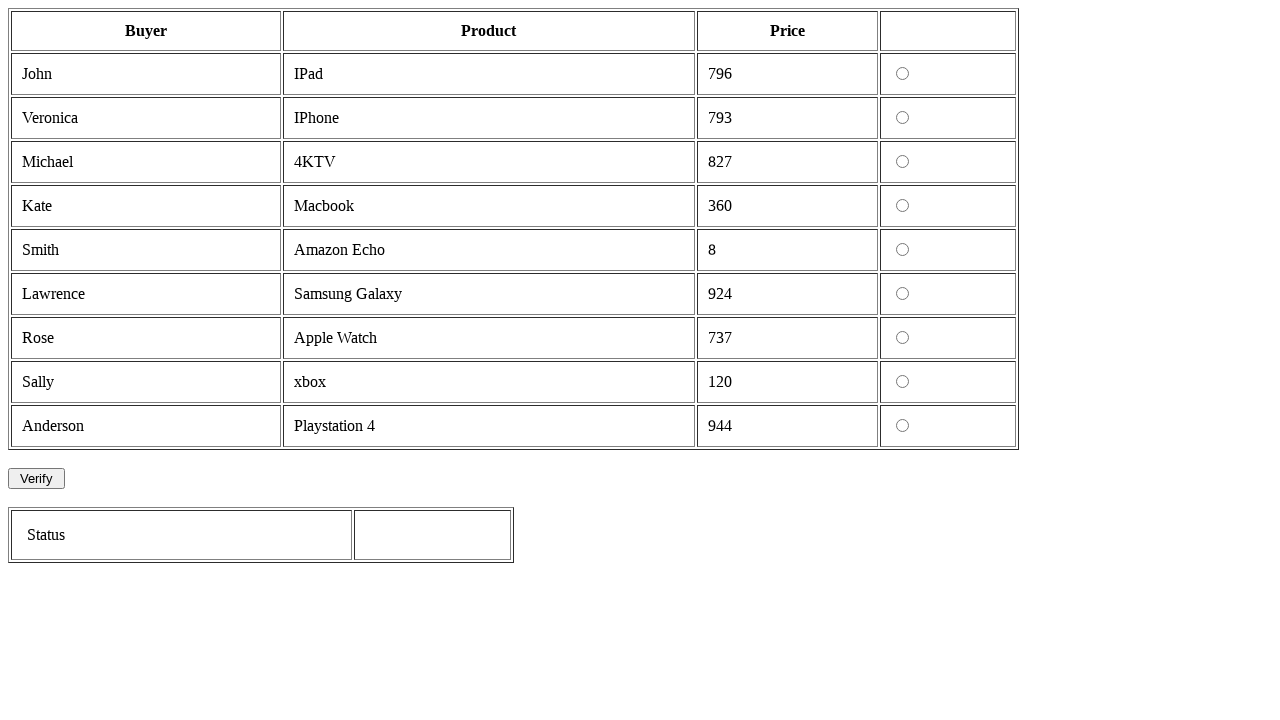

Retrieved all table rows
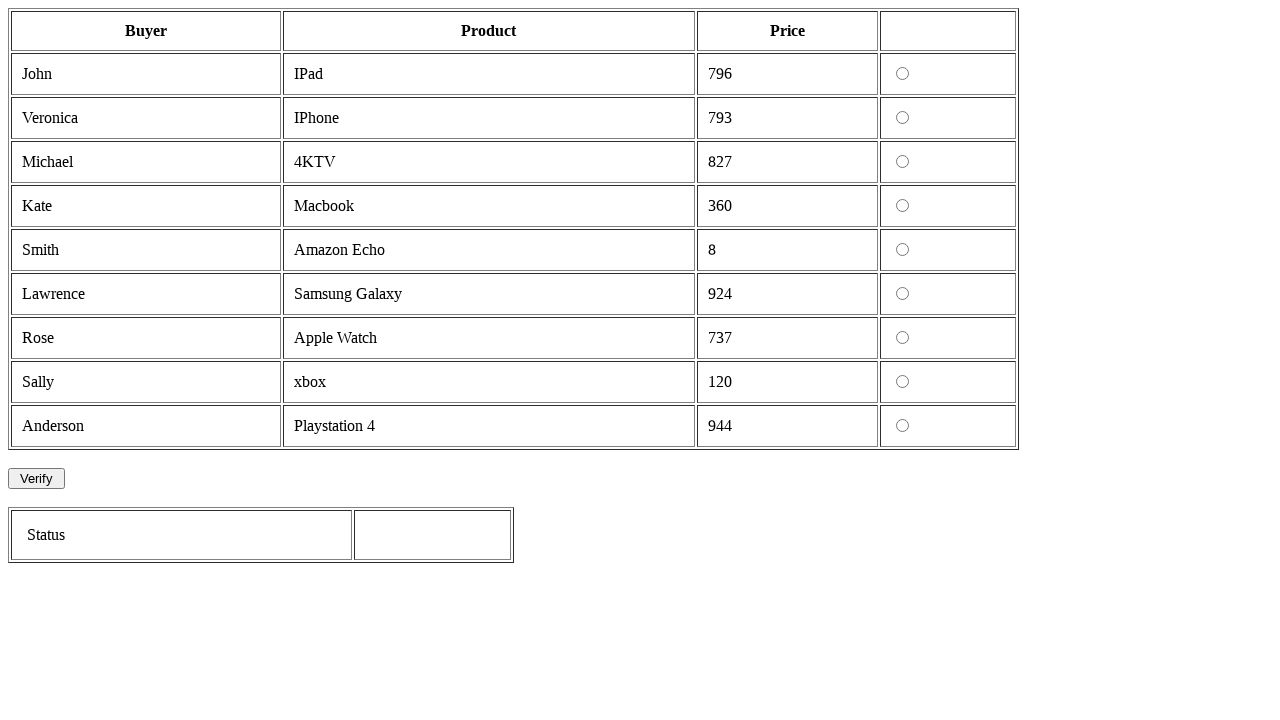

Found minimum price row with price 8
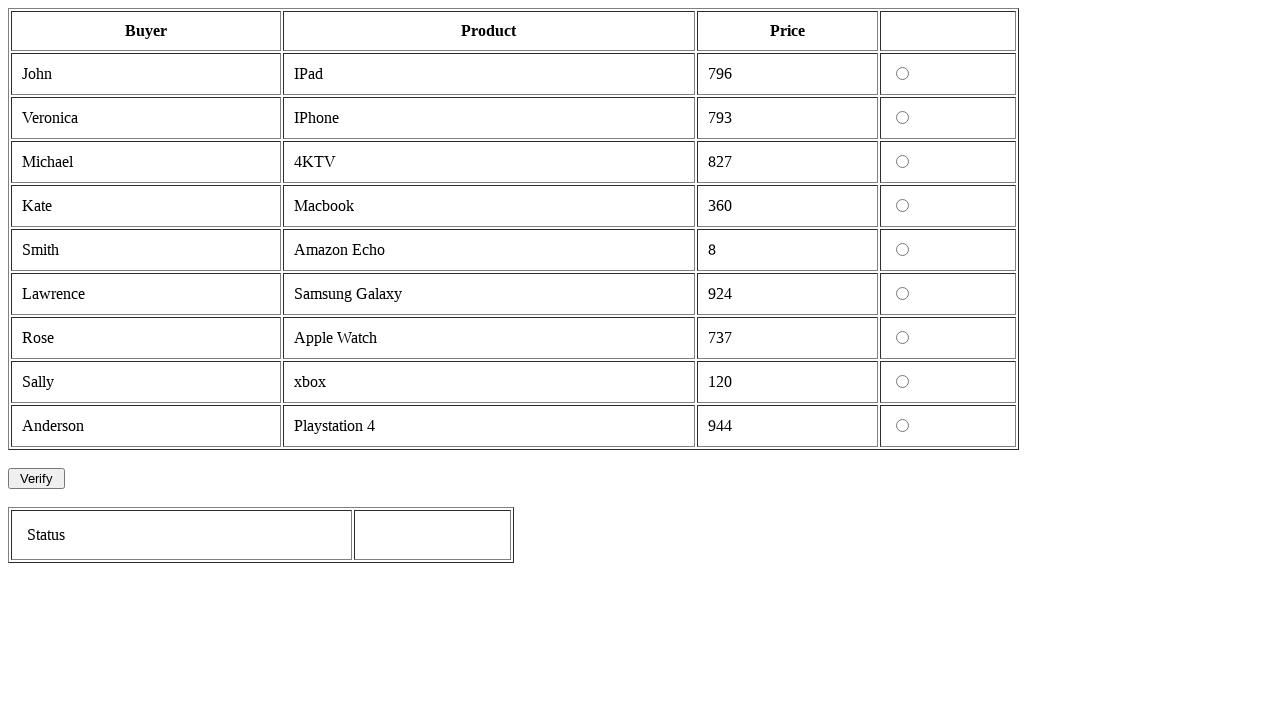

Clicked checkbox/radio input for minimum price row
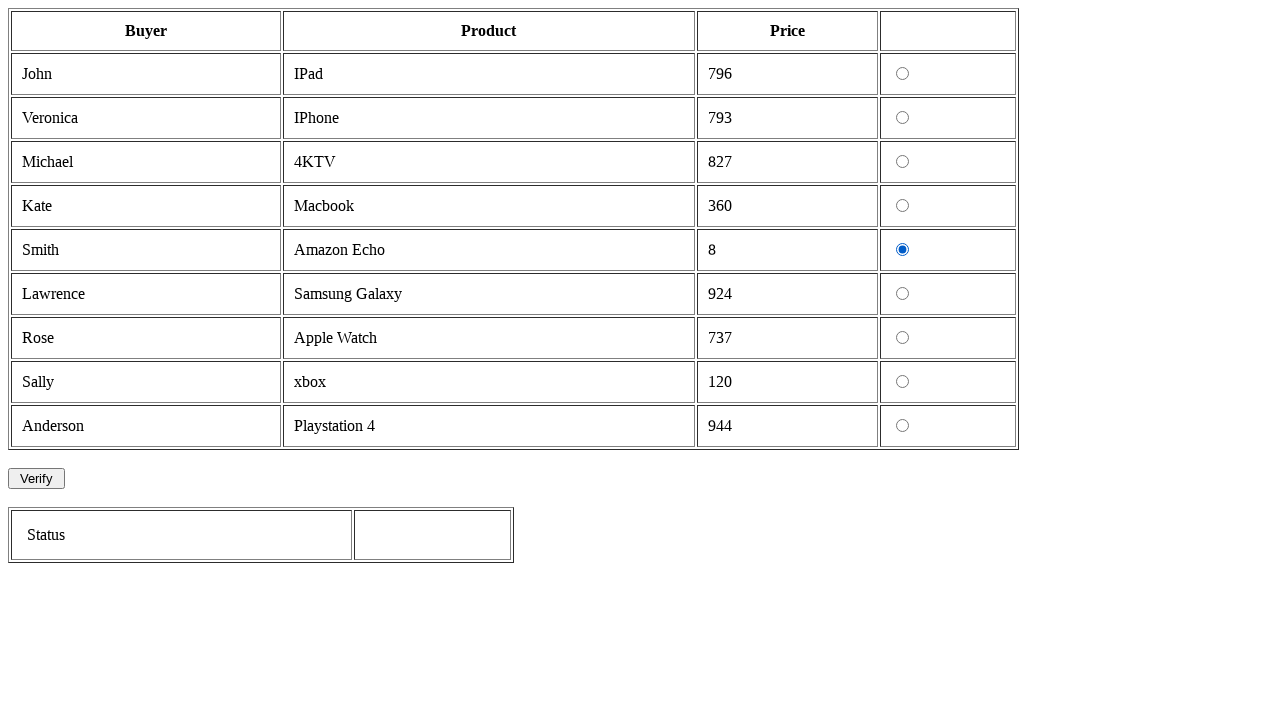

Clicked verify button at (36, 478) on #result
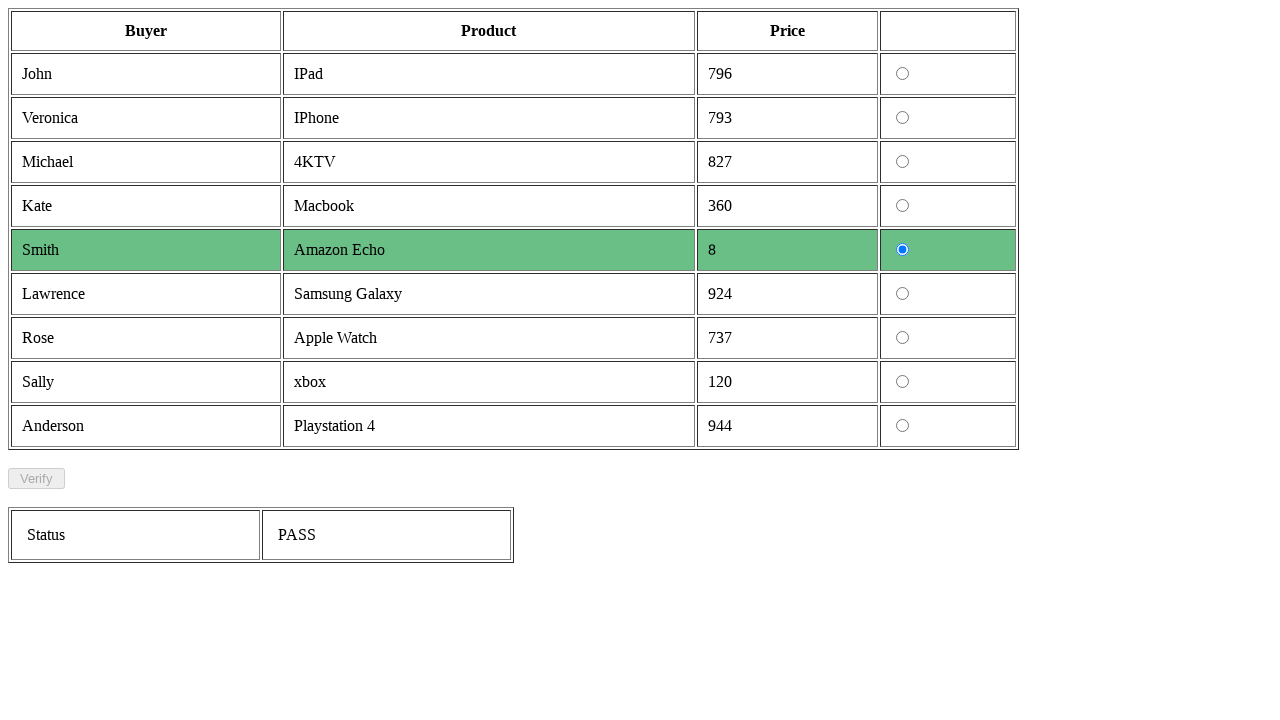

Status result loaded and verified
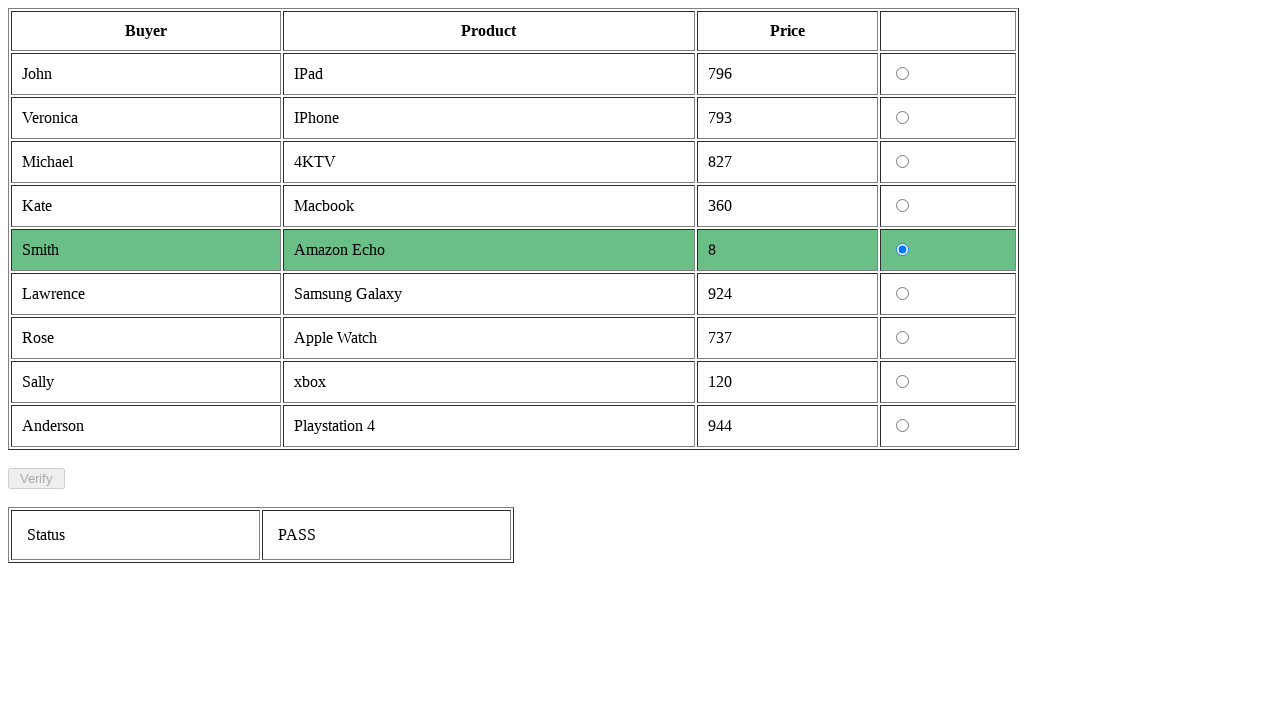

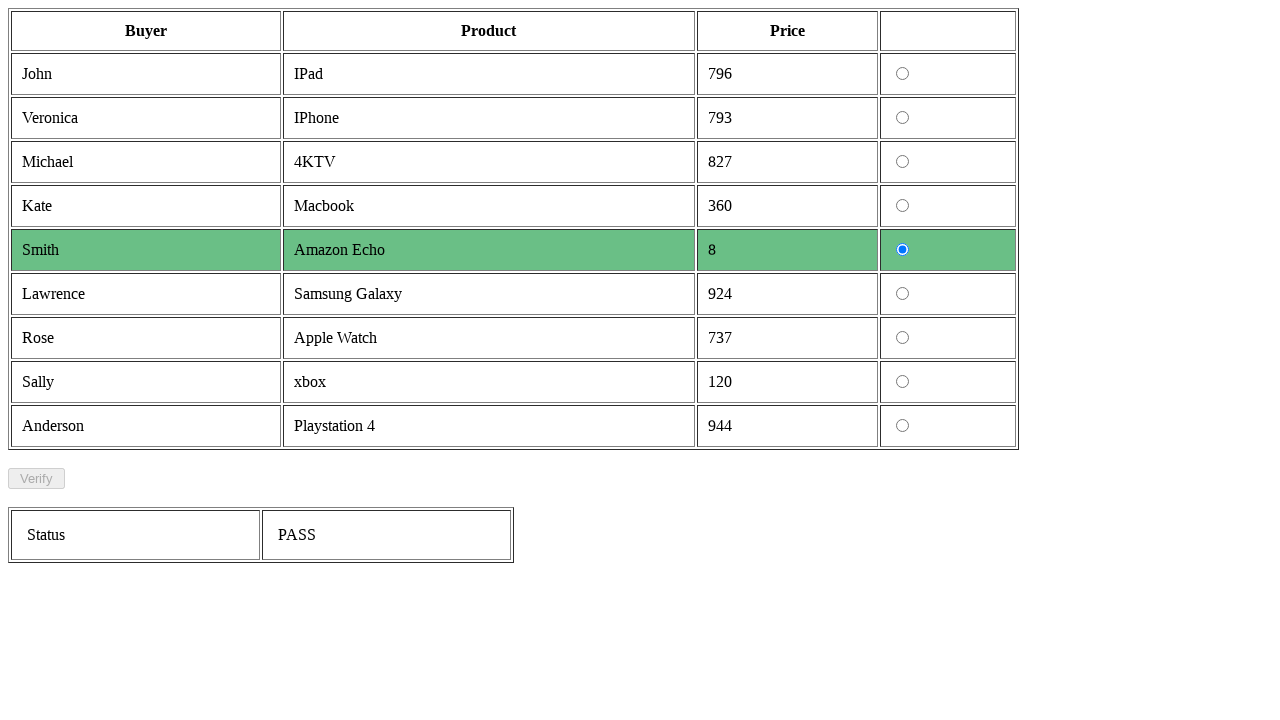